Clicks on the Join Meeting link on the homepage

Starting URL: https://ijmeet.com/

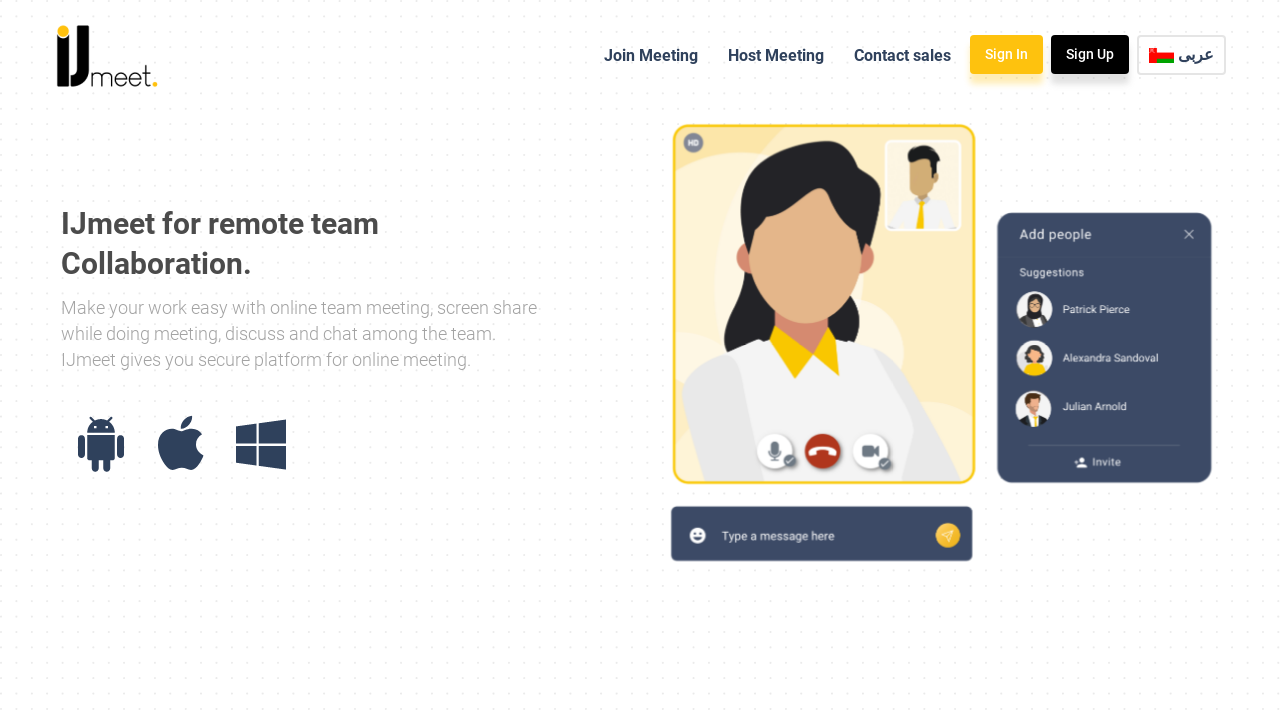

Clicked on the Join Meeting link on the homepage at (651, 56) on text=Join Meeting
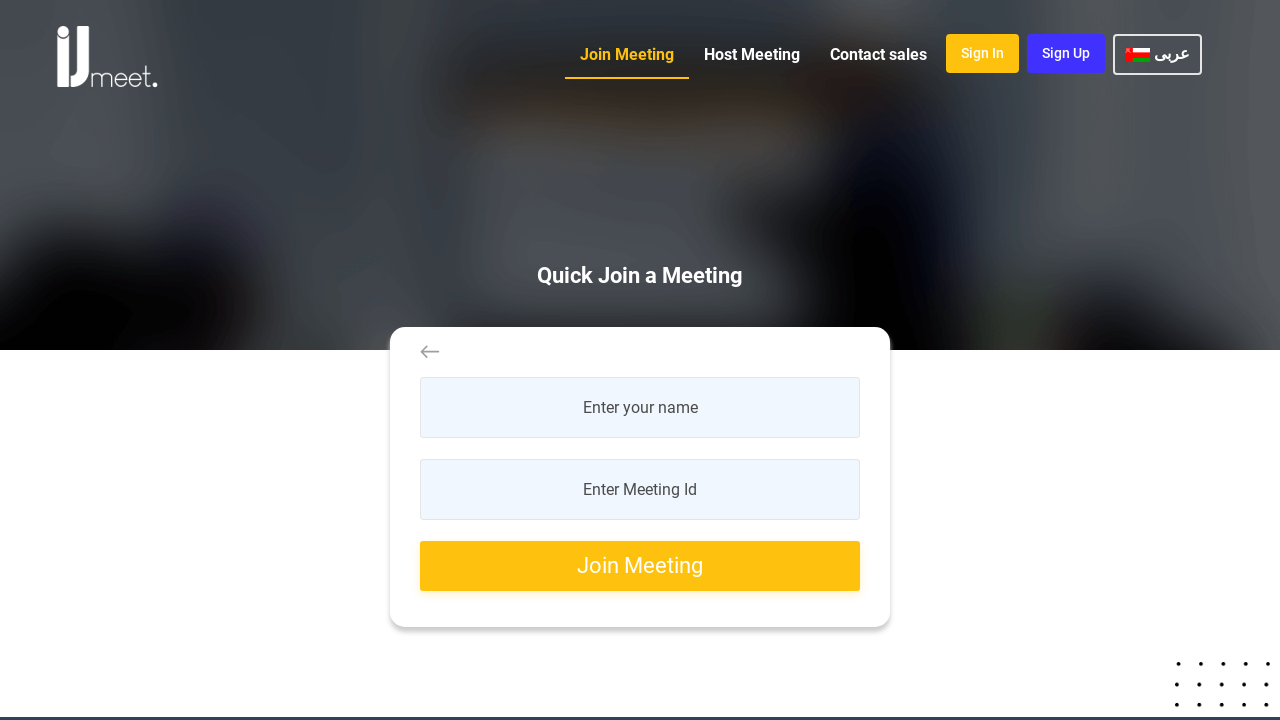

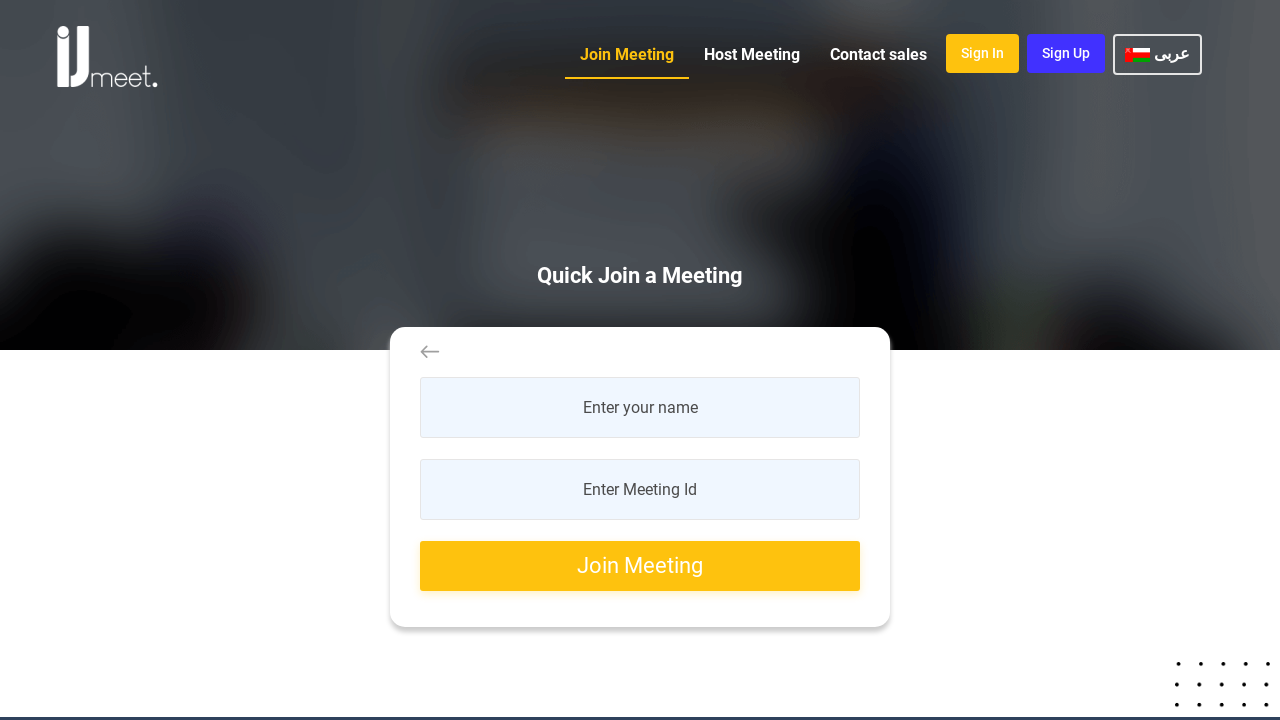